Tests radio button functionality by clicking the last radio button in the group

Starting URL: https://rahulshettyacademy.com/AutomationPractice/

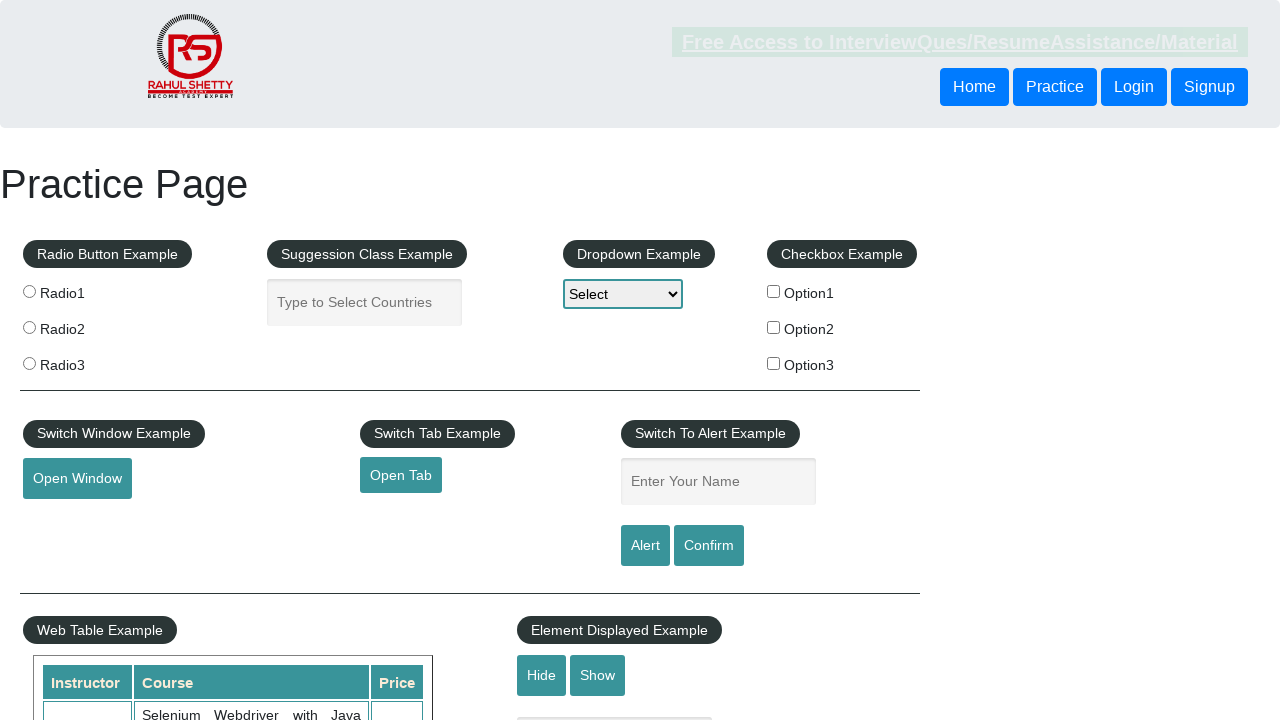

Located all radio buttons with name 'radioButton'
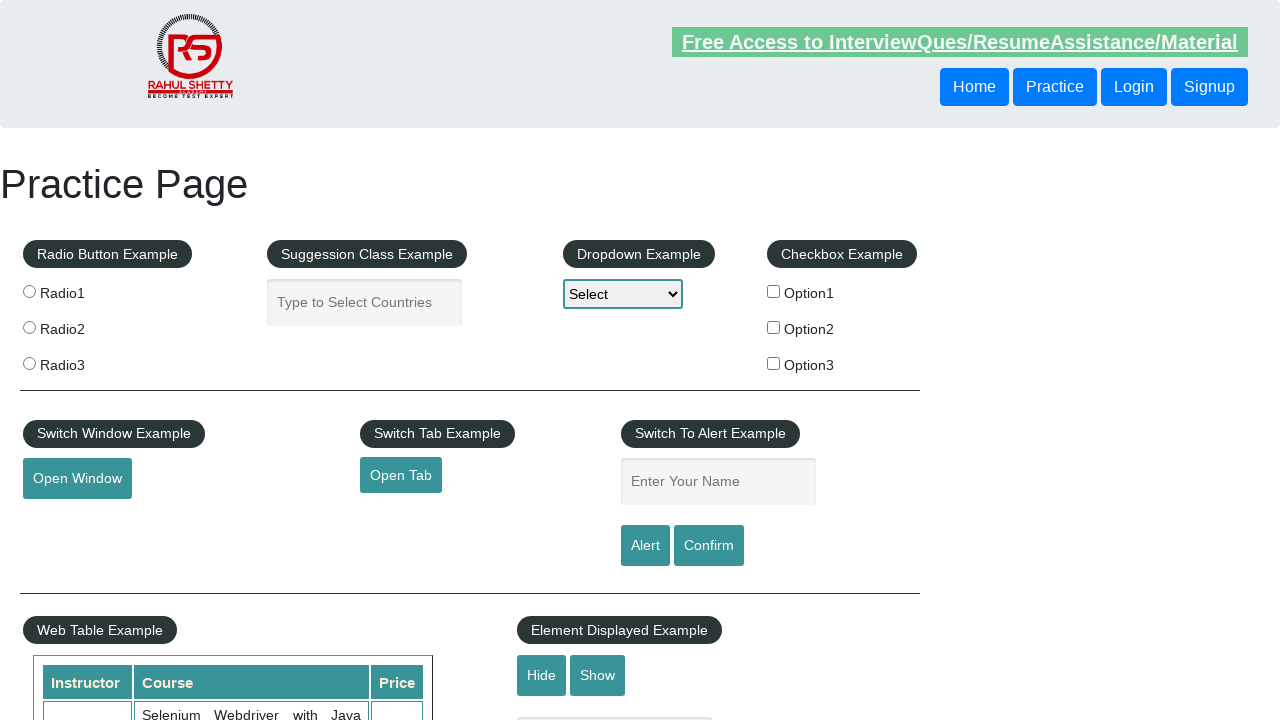

Clicked the last radio button in the group at (29, 363) on input[name='radioButton'] >> nth=2
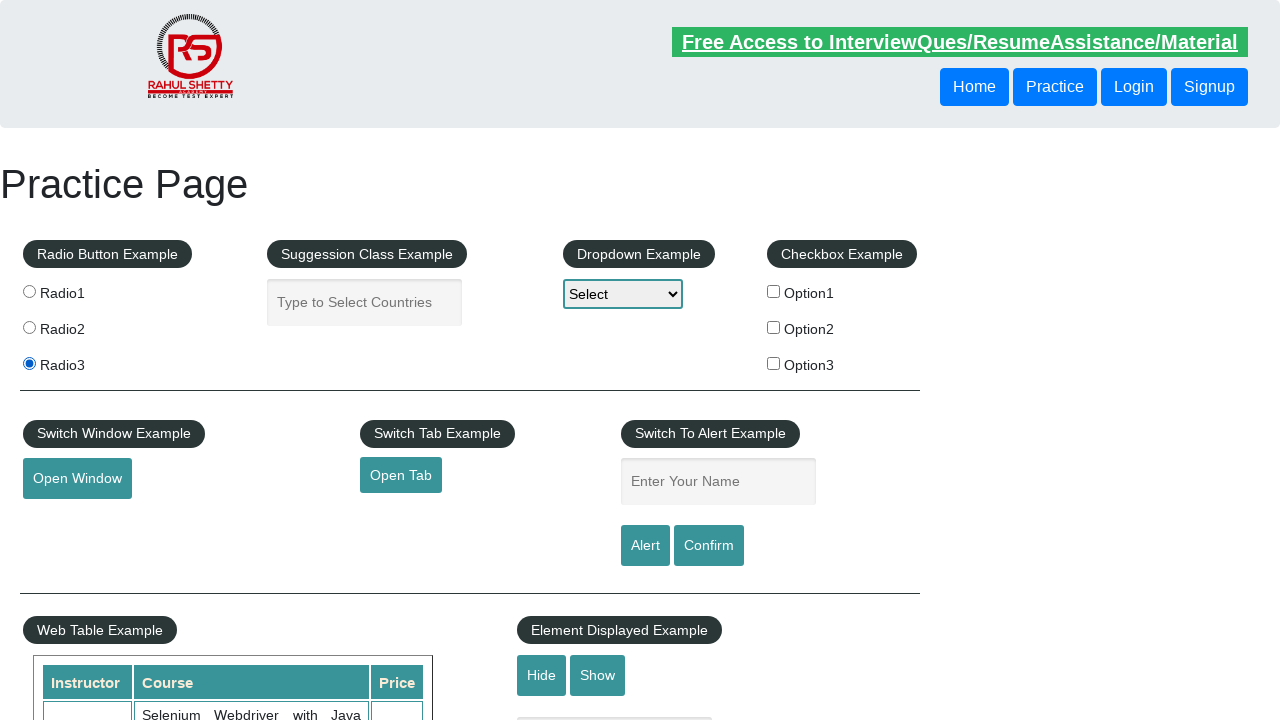

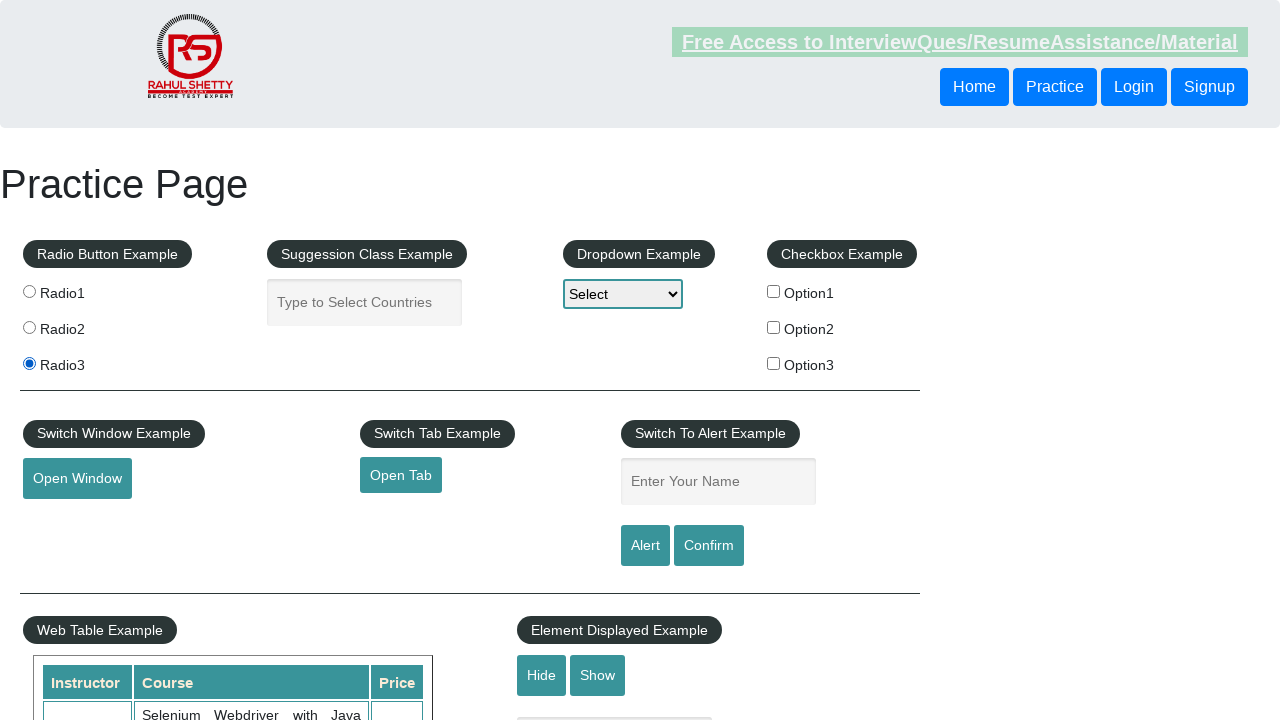